Tests that todo data persists after page reload

Starting URL: https://demo.playwright.dev/todomvc

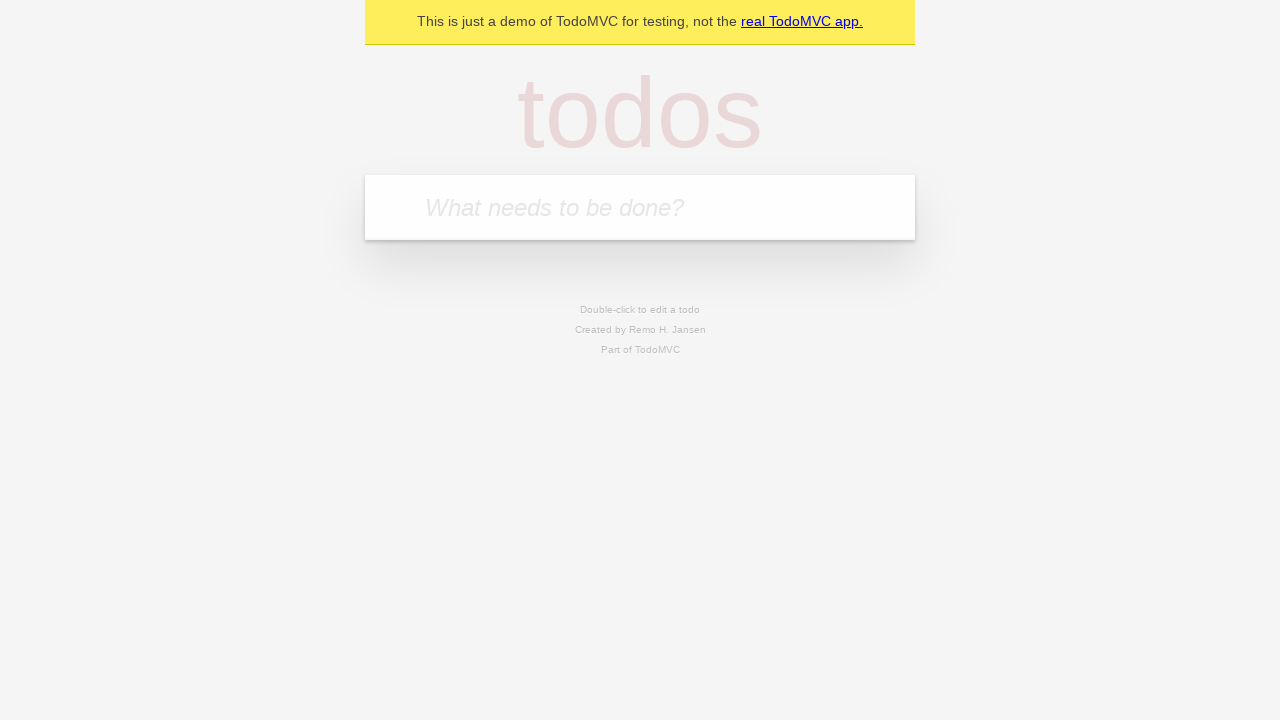

Filled todo input with 'buy some cheese' on [placeholder="What needs to be done?"]
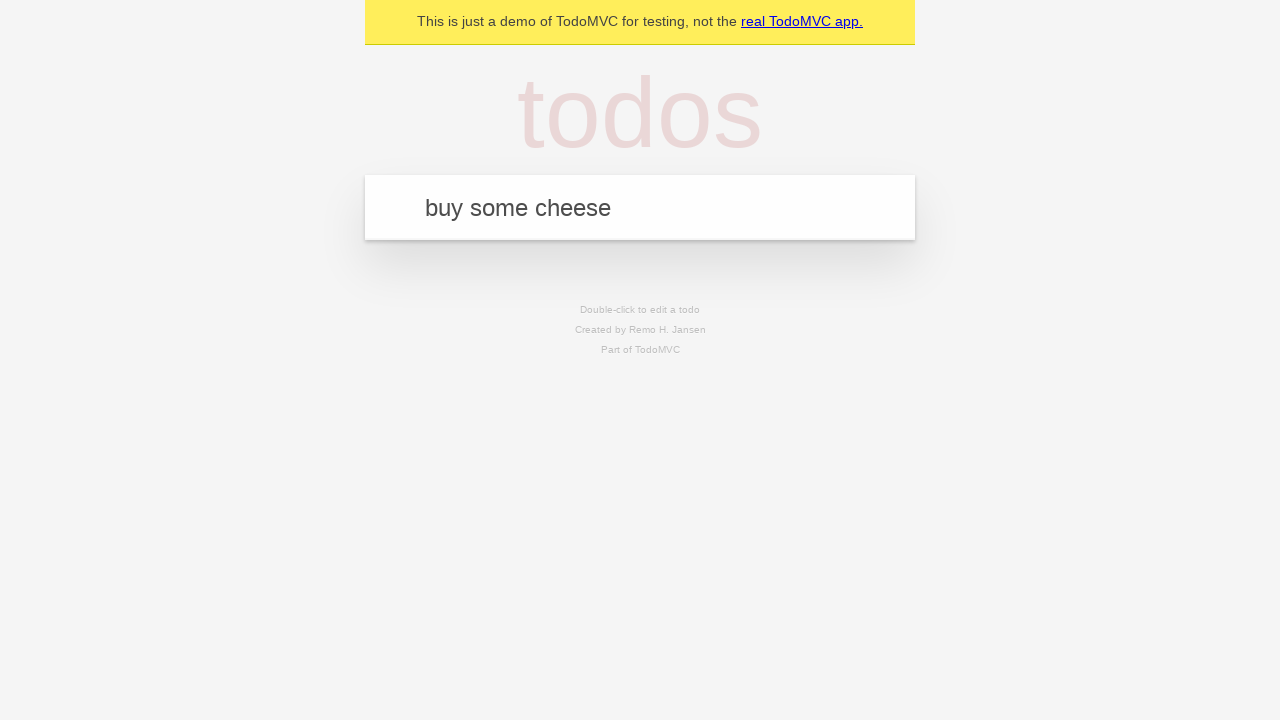

Pressed Enter to create first todo on [placeholder="What needs to be done?"]
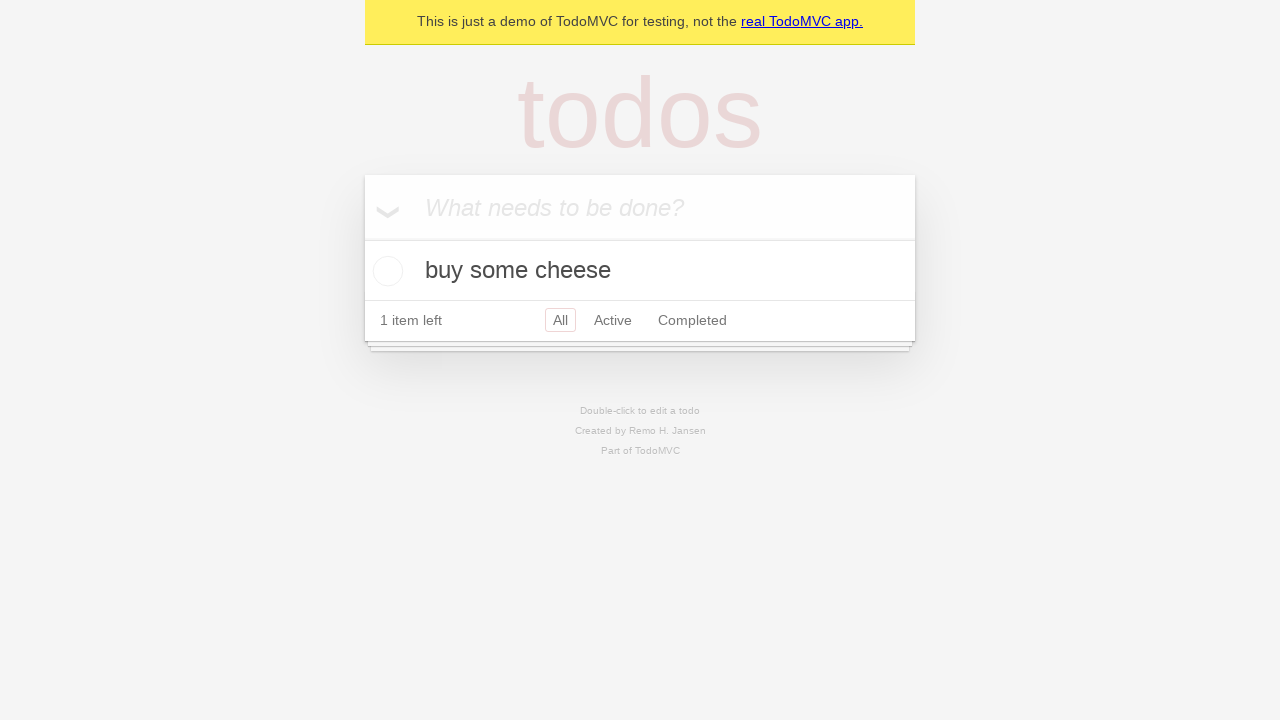

Filled todo input with 'feed the cat' on [placeholder="What needs to be done?"]
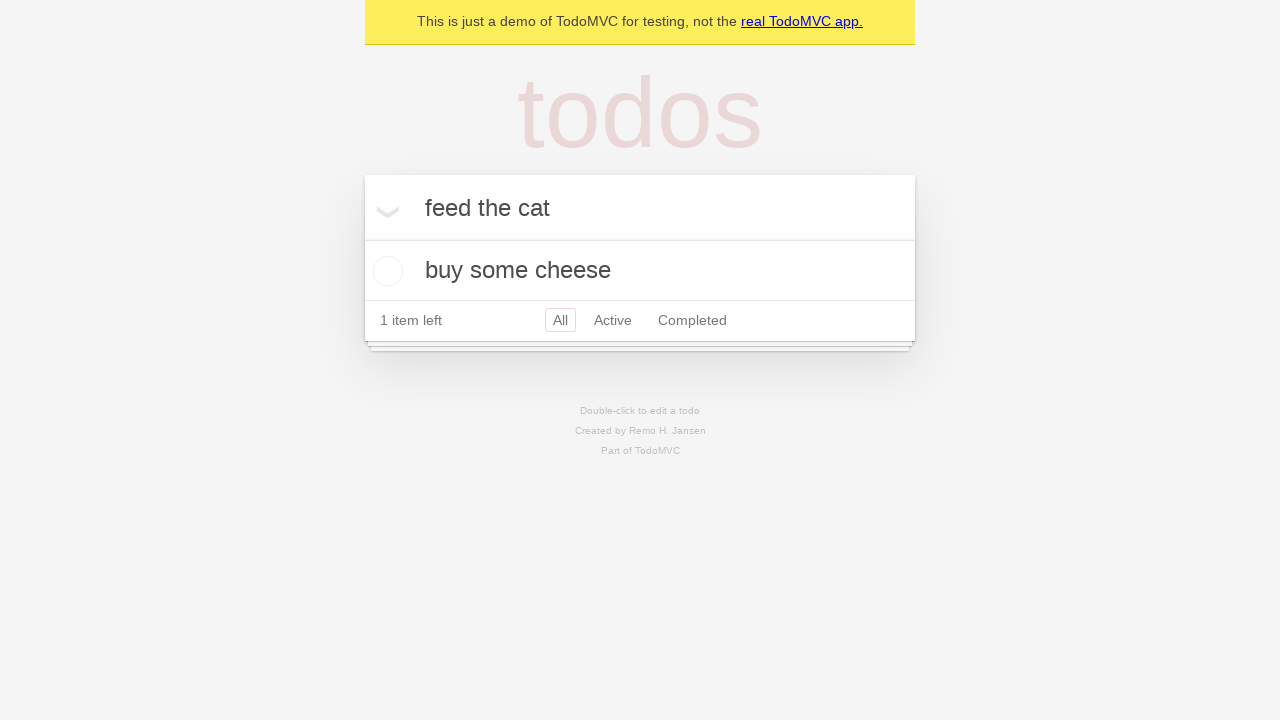

Pressed Enter to create second todo on [placeholder="What needs to be done?"]
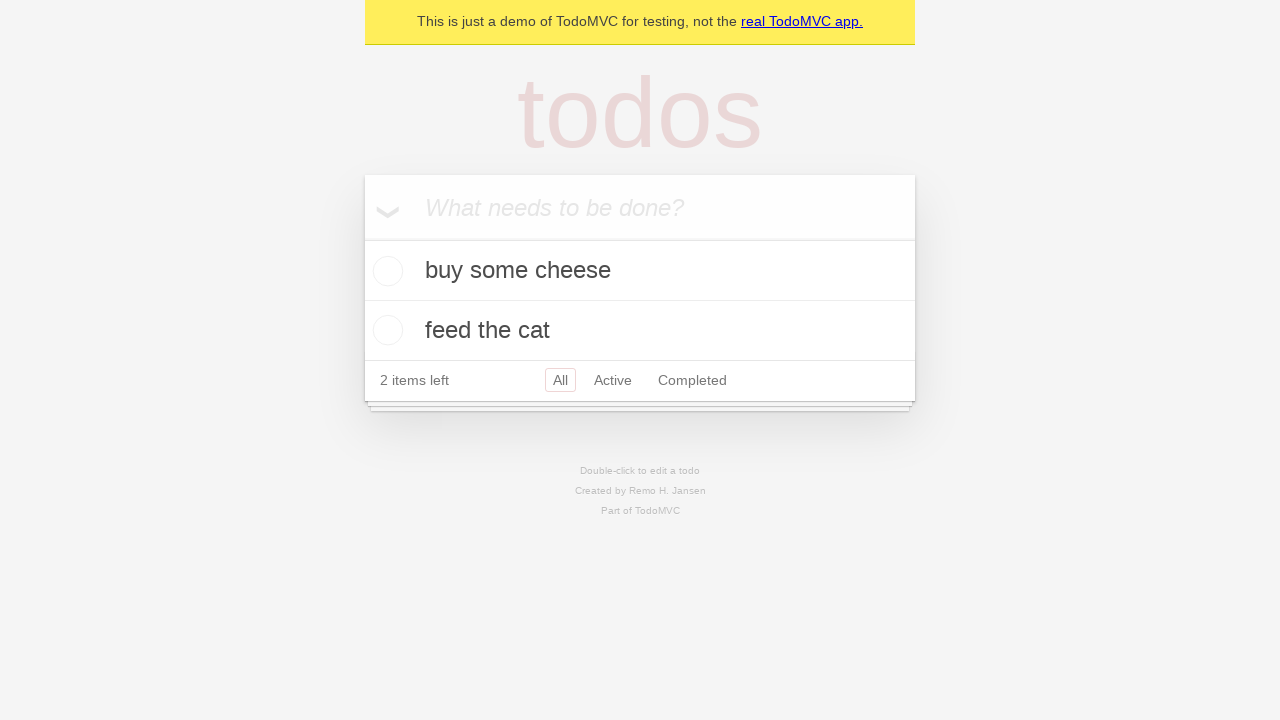

Checked first todo item at (385, 271) on [data-testid="todo-item"]:nth-child(1) input[type="checkbox"]
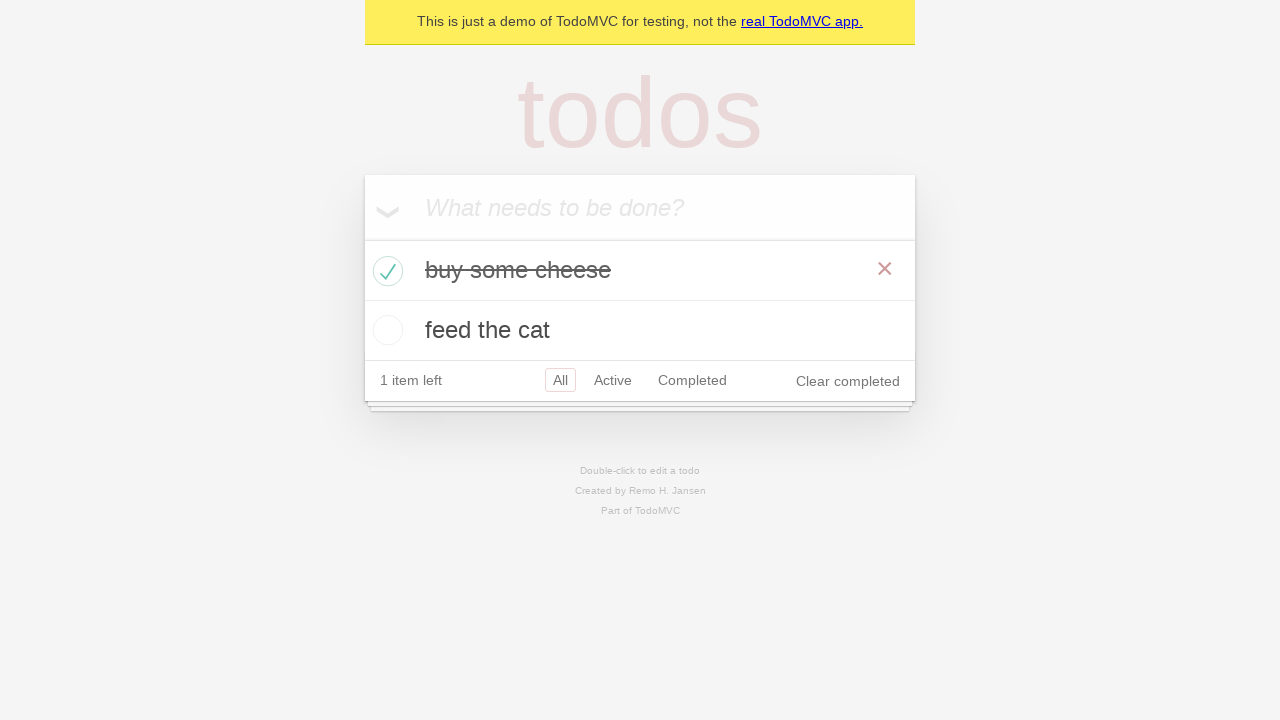

Reloaded the page to test data persistence
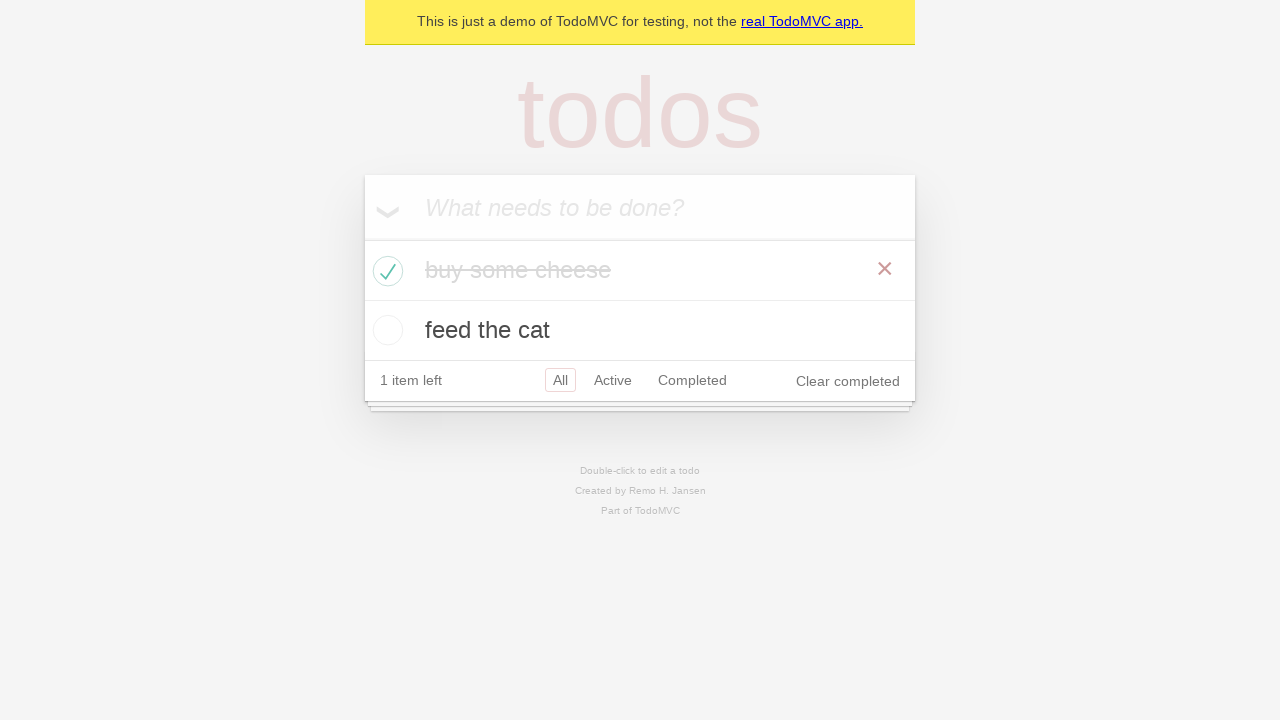

Todo items loaded after page reload
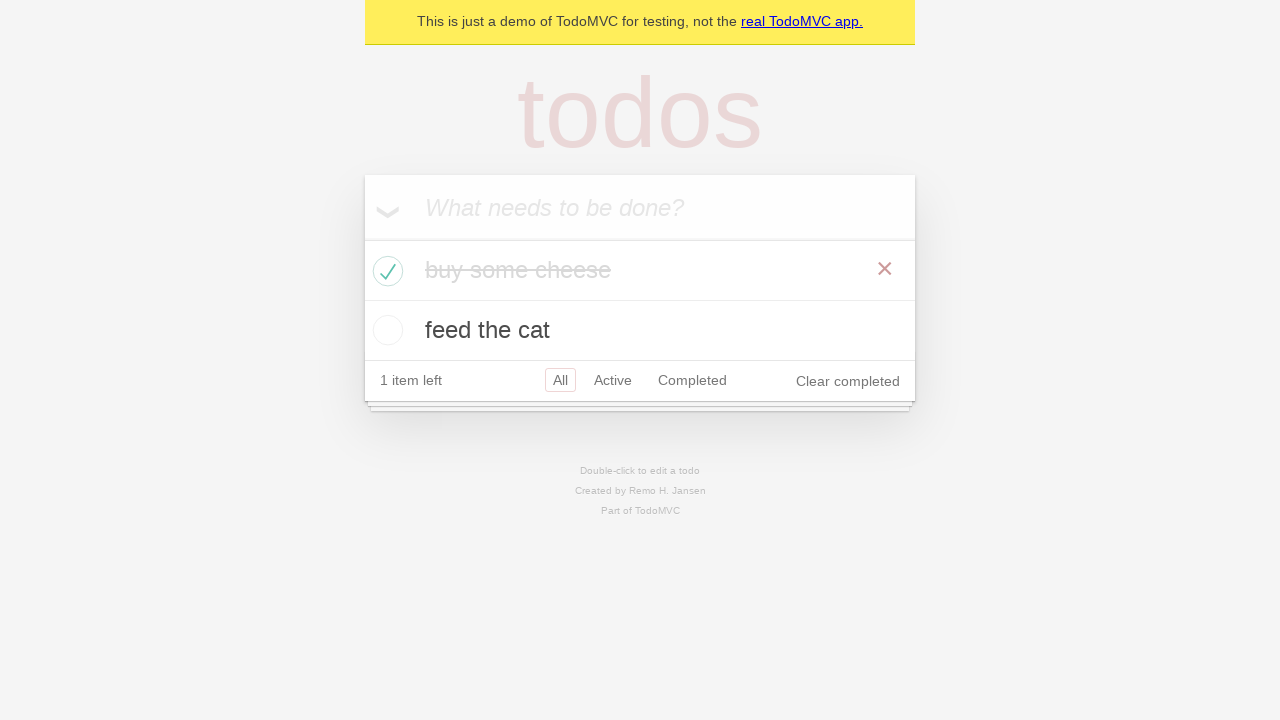

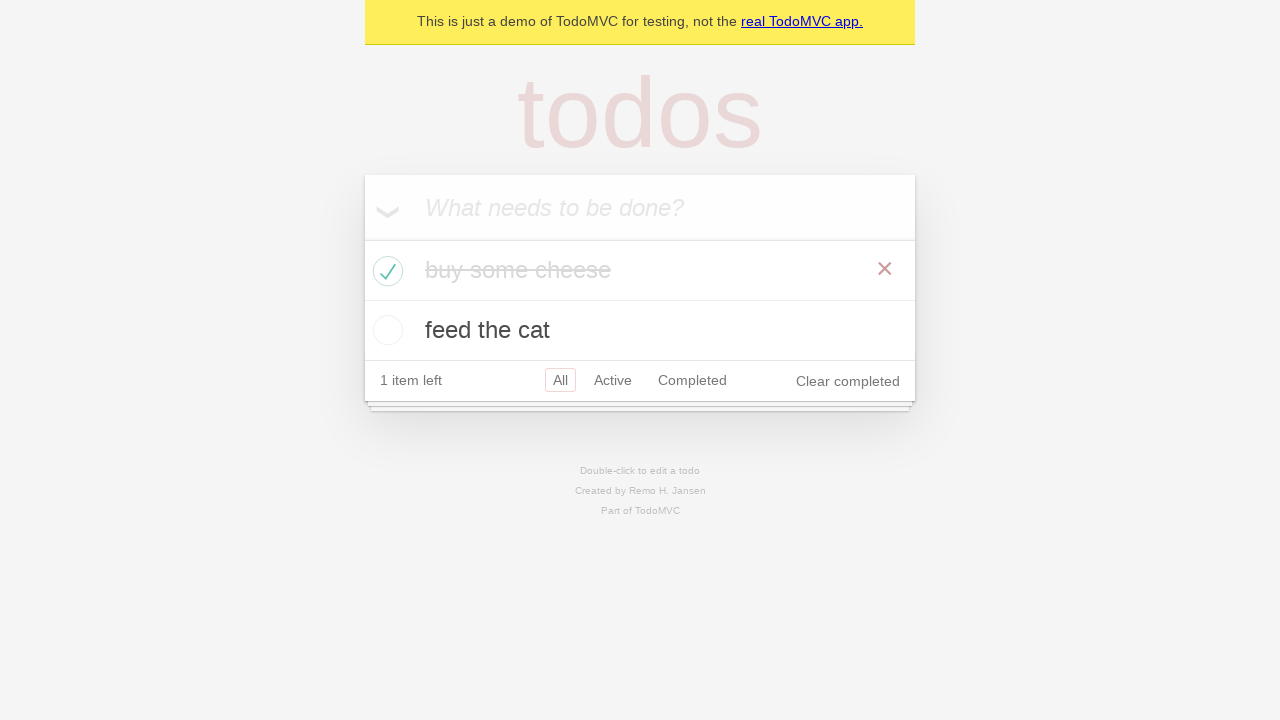